Tests interaction with Shadow DOM elements by locating a shadow root and typing into a search input field within it

Starting URL: https://books-pwakit.appspot.com/

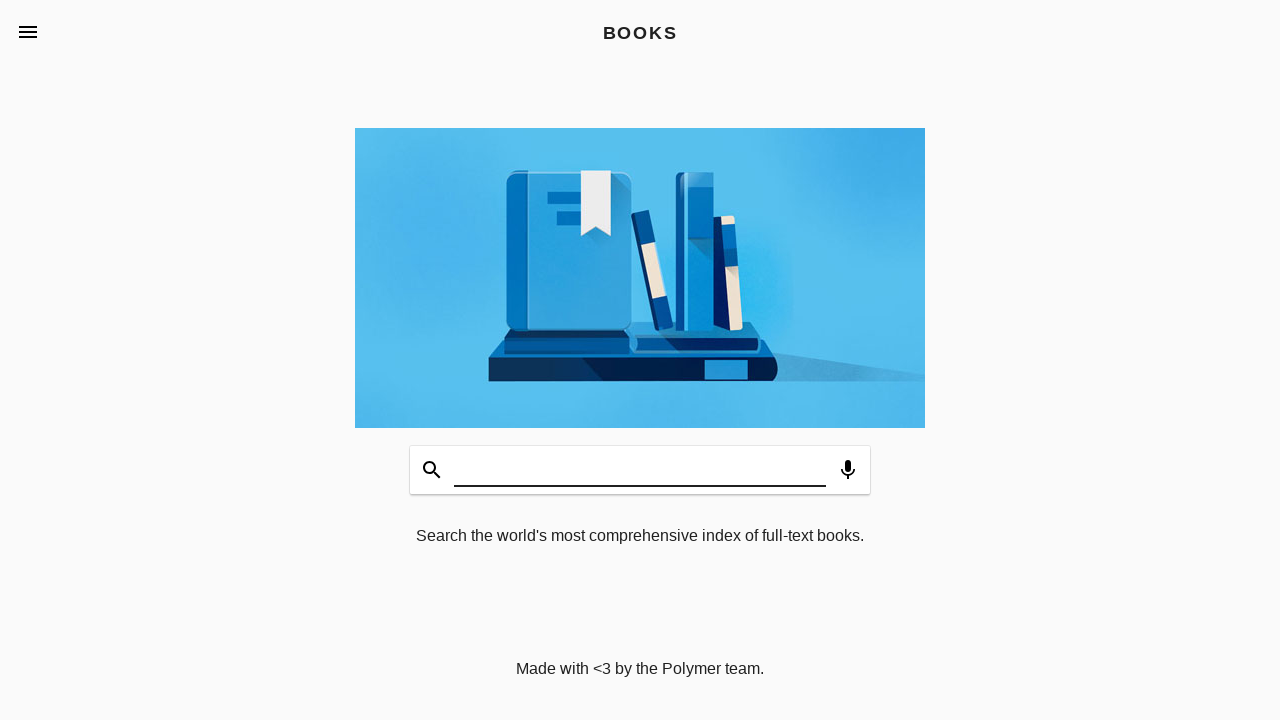

Filled shadow DOM search input with 'WELCOME' on book-app[apptitle='BOOKS'] >> #input
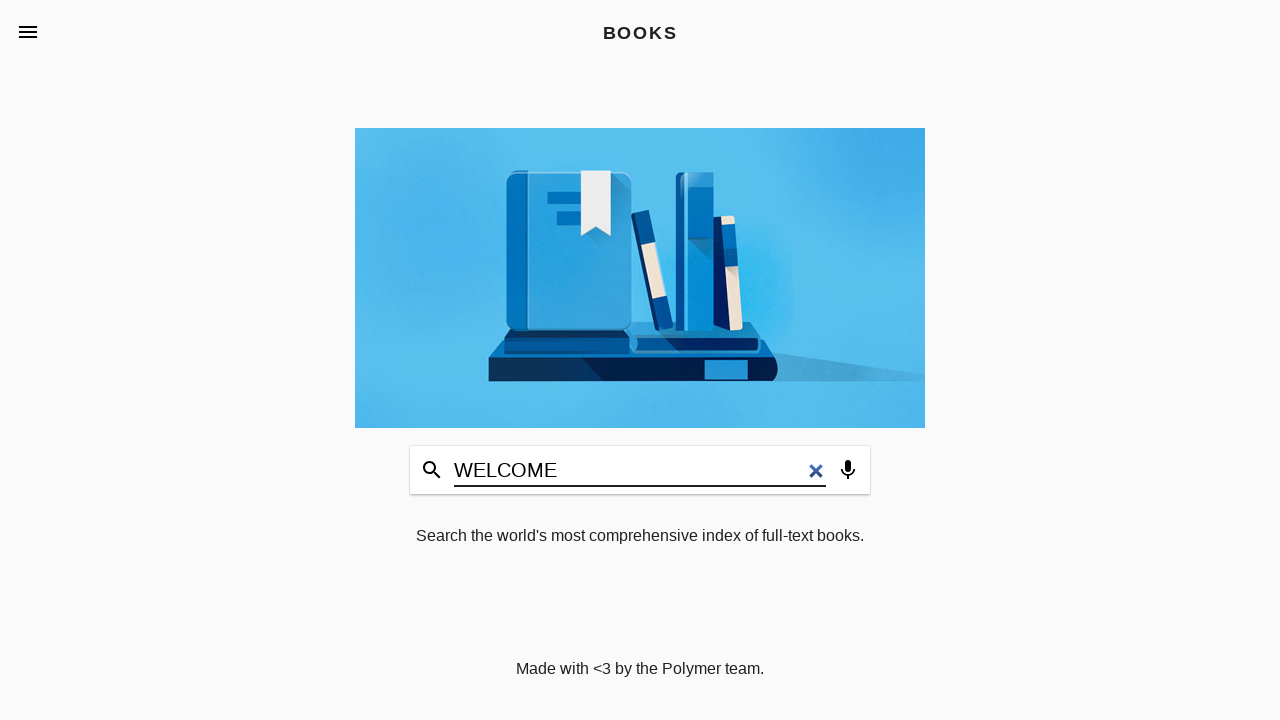

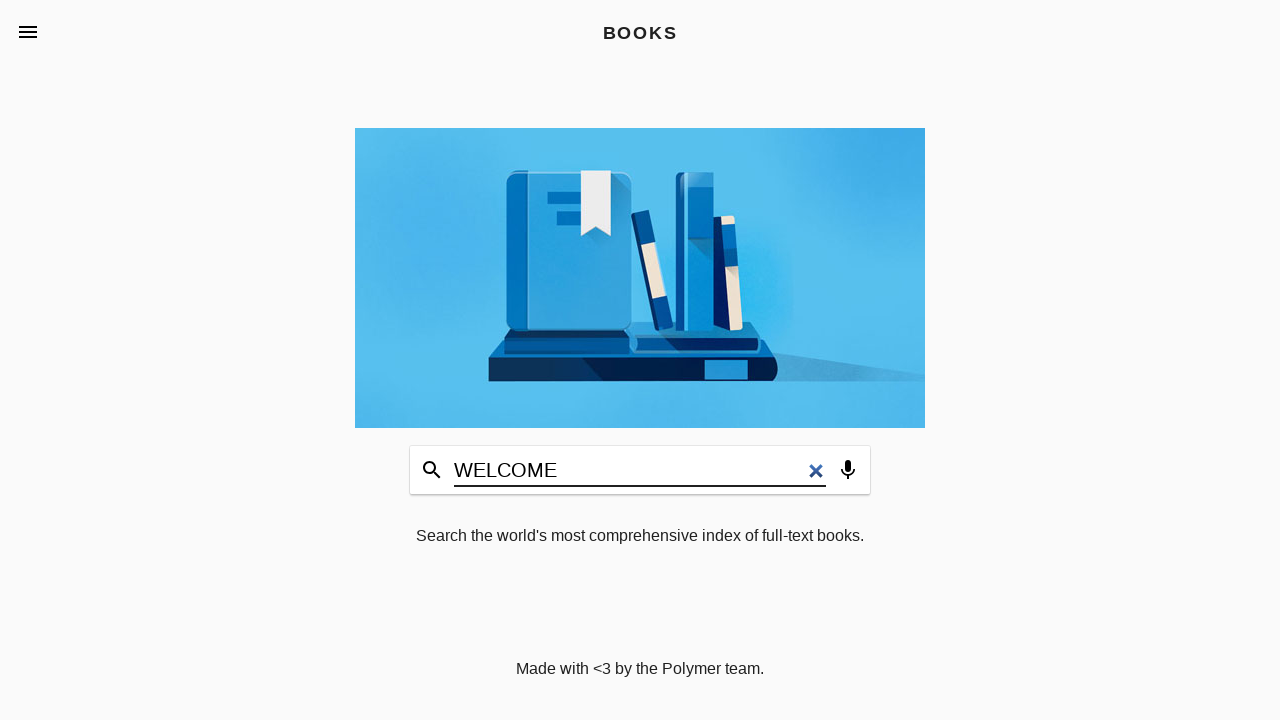